Tests clearing the complete state of all items by unchecking toggle-all

Starting URL: https://demo.playwright.dev/todomvc

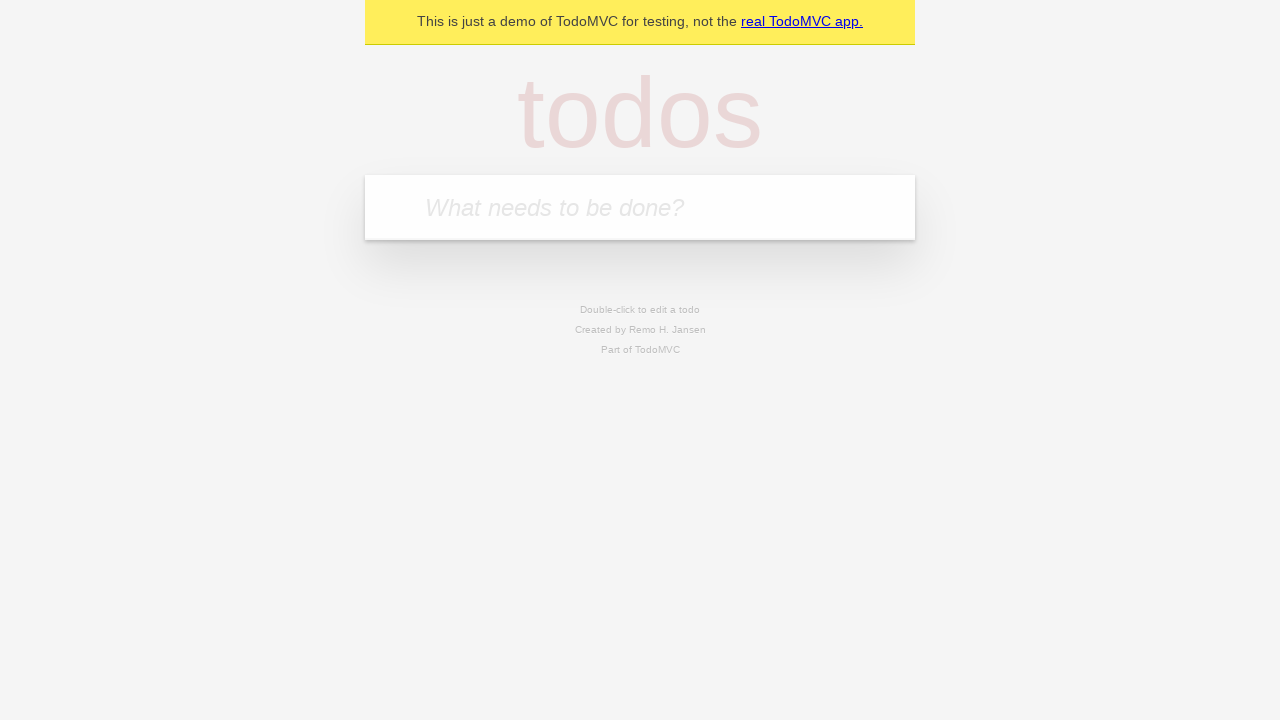

Filled new todo field with 'buy some cheese' on .new-todo
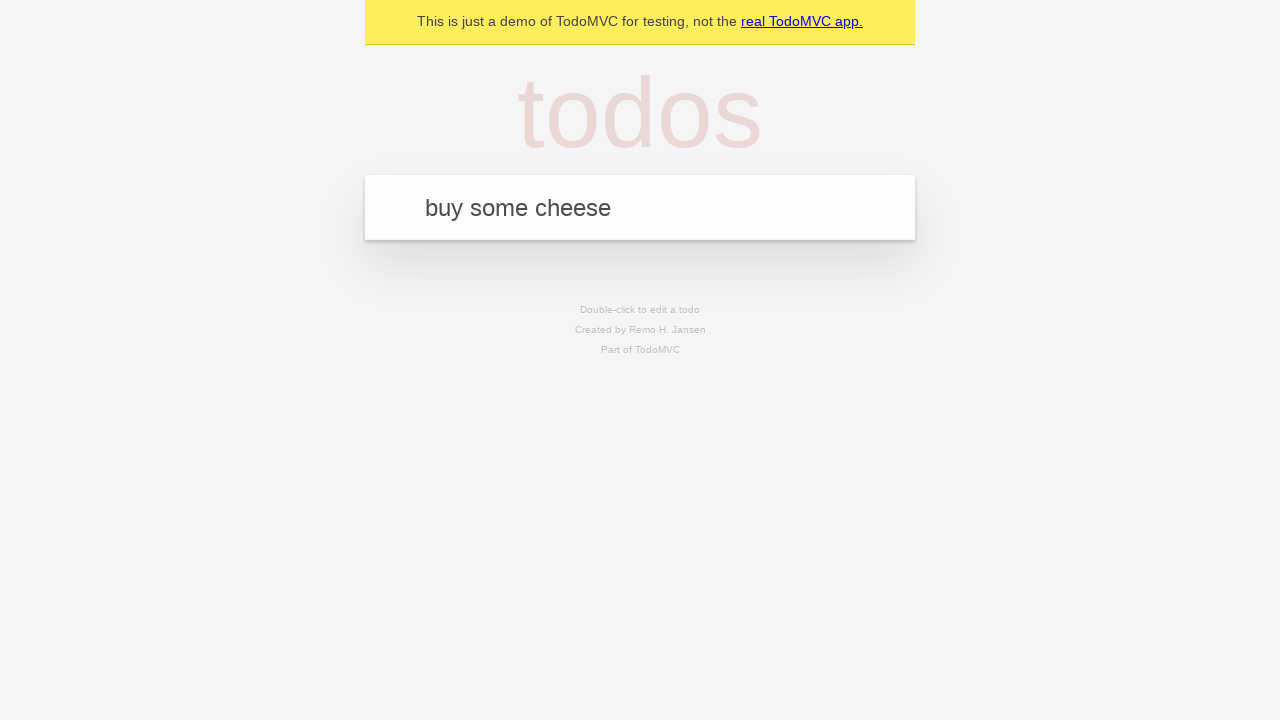

Pressed Enter to create first todo item on .new-todo
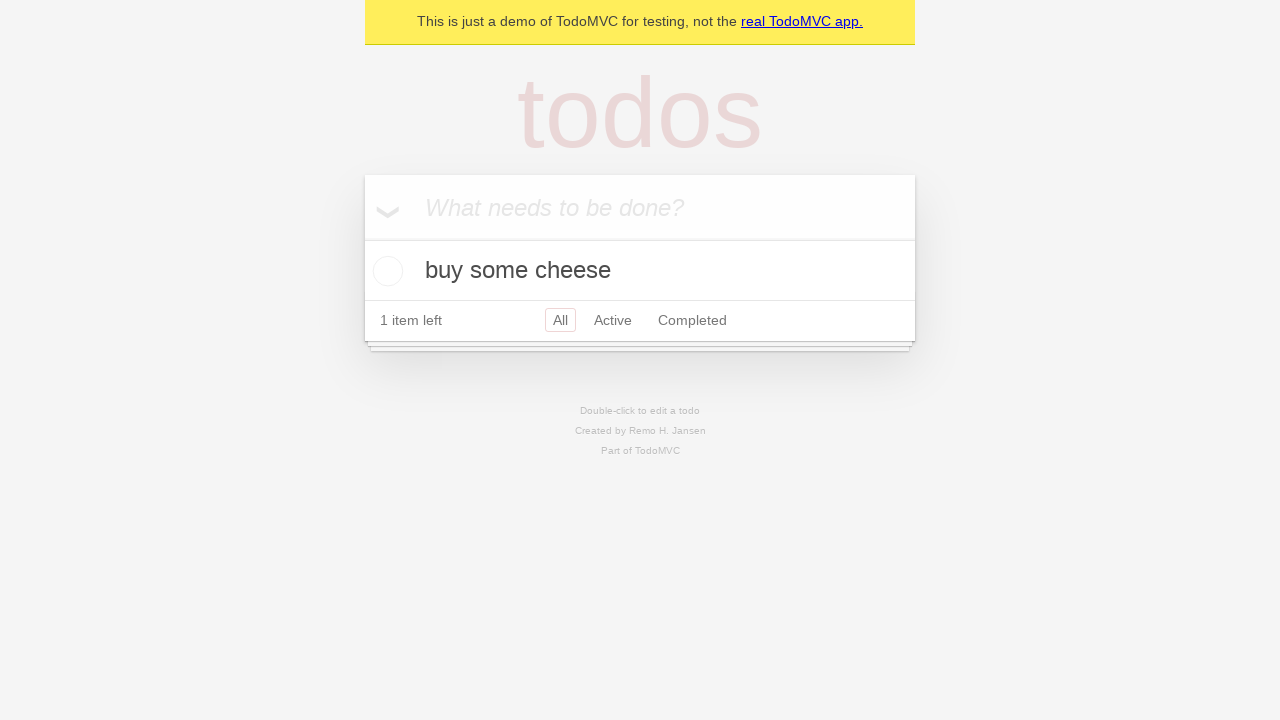

Filled new todo field with 'feed the cat' on .new-todo
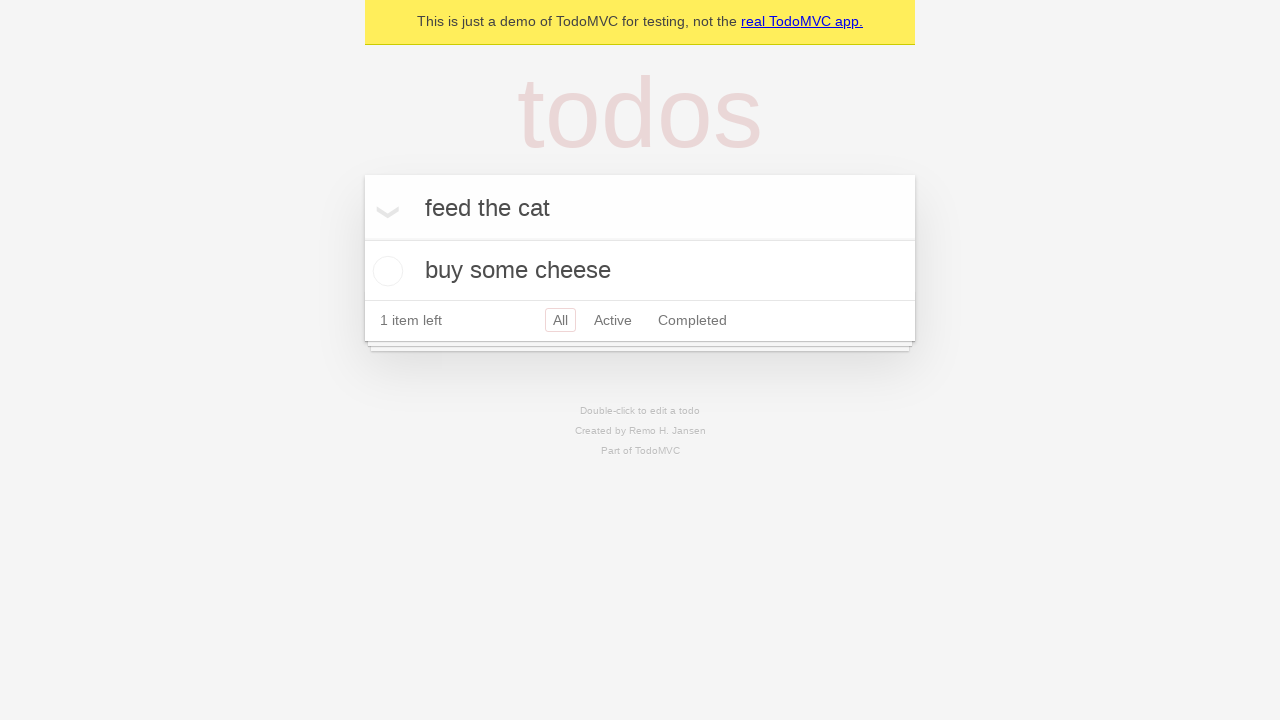

Pressed Enter to create second todo item on .new-todo
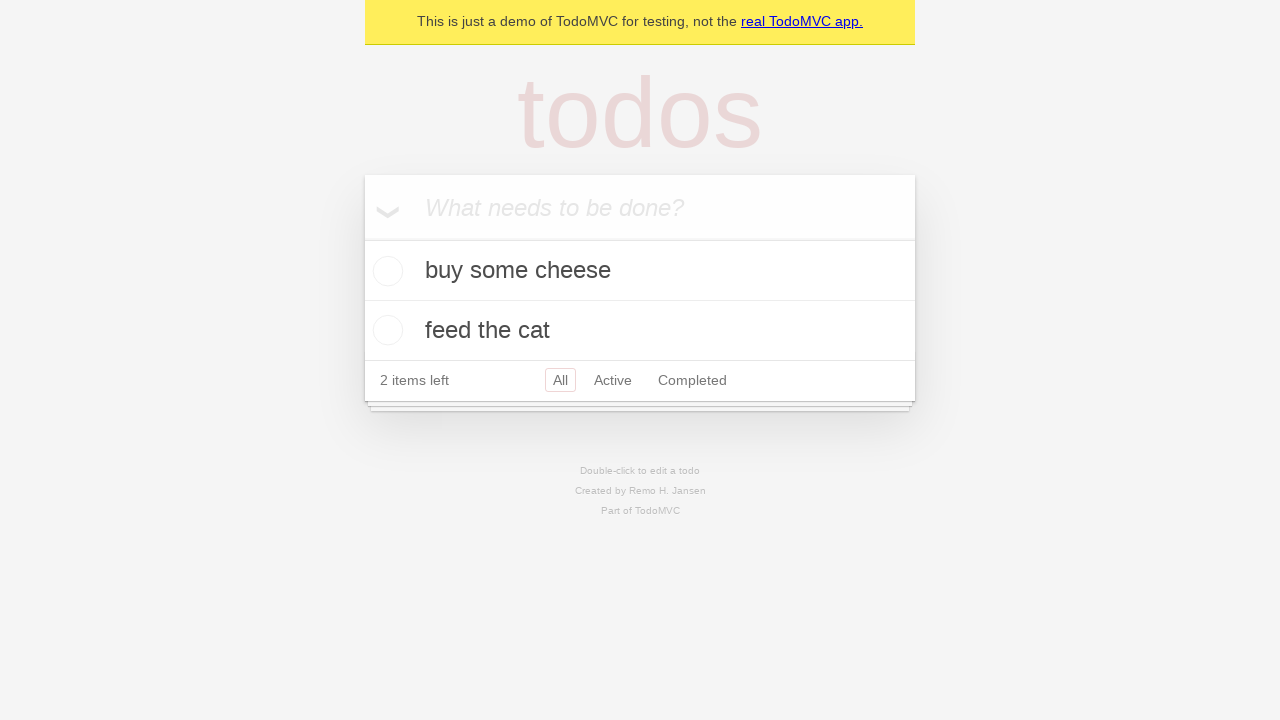

Filled new todo field with 'book a doctors appointment' on .new-todo
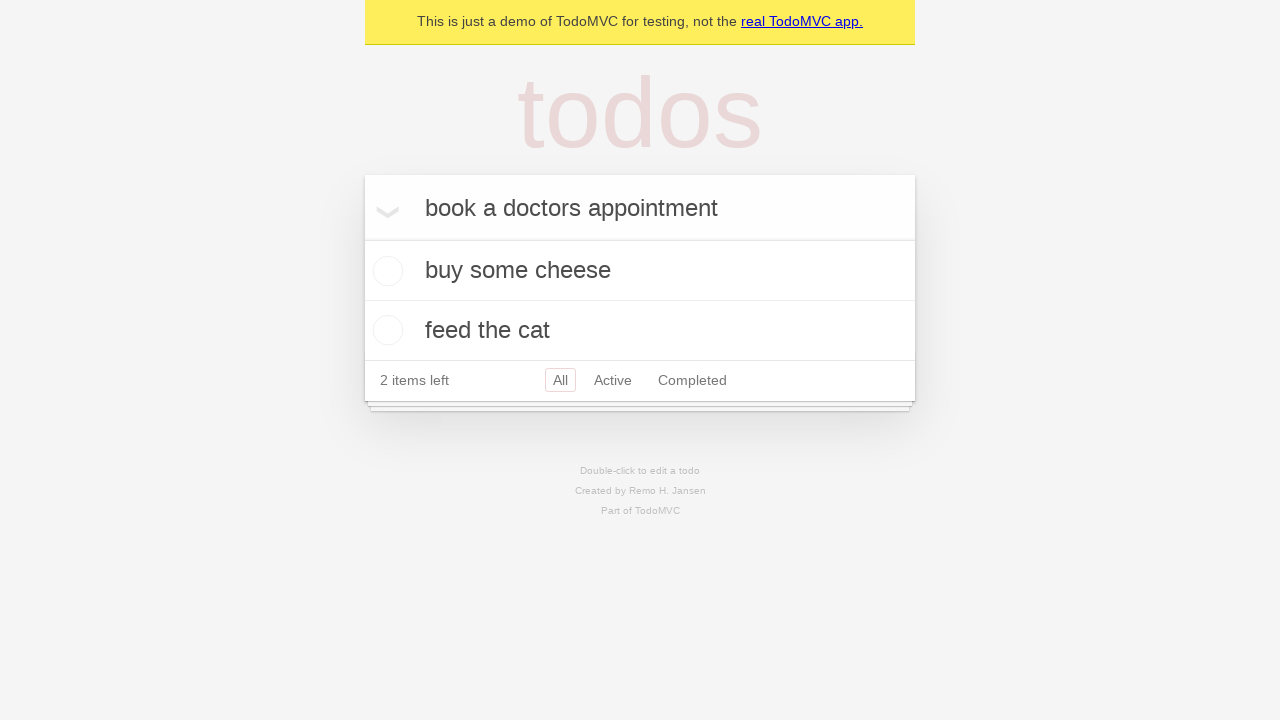

Pressed Enter to create third todo item on .new-todo
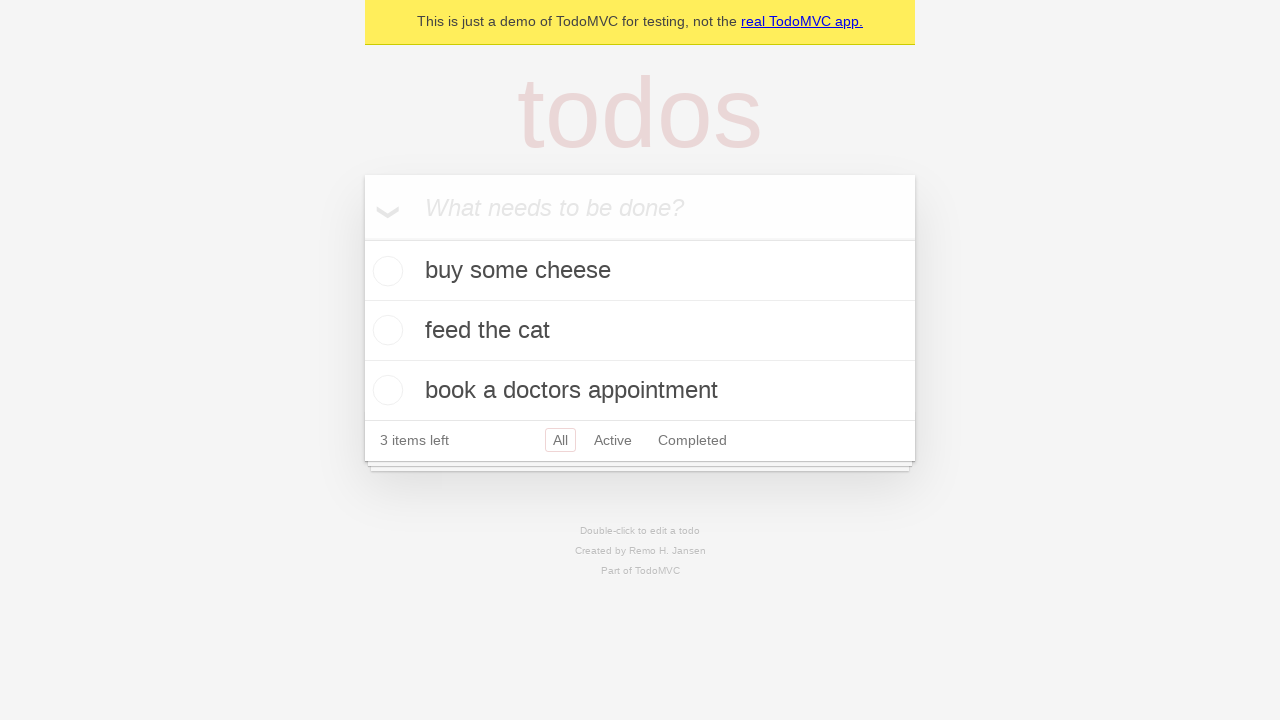

Waited for all 3 todo items to be created
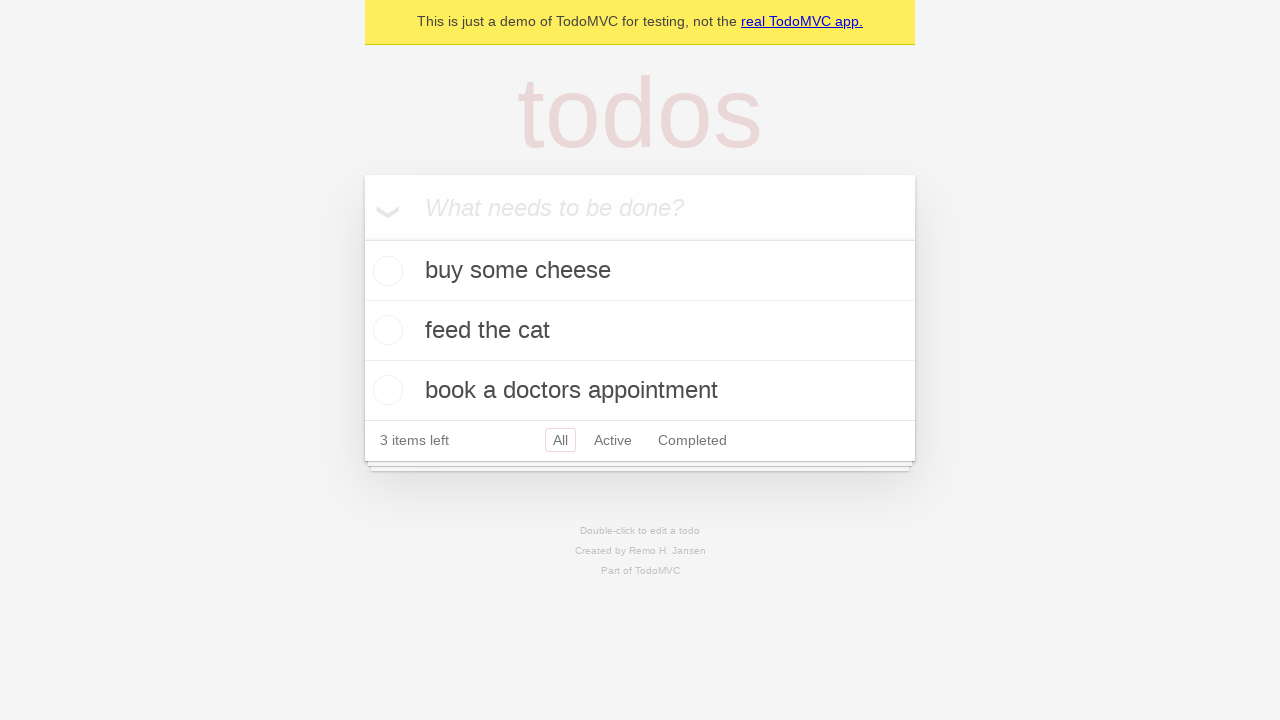

Checked toggle-all to mark all items as complete at (362, 238) on .toggle-all
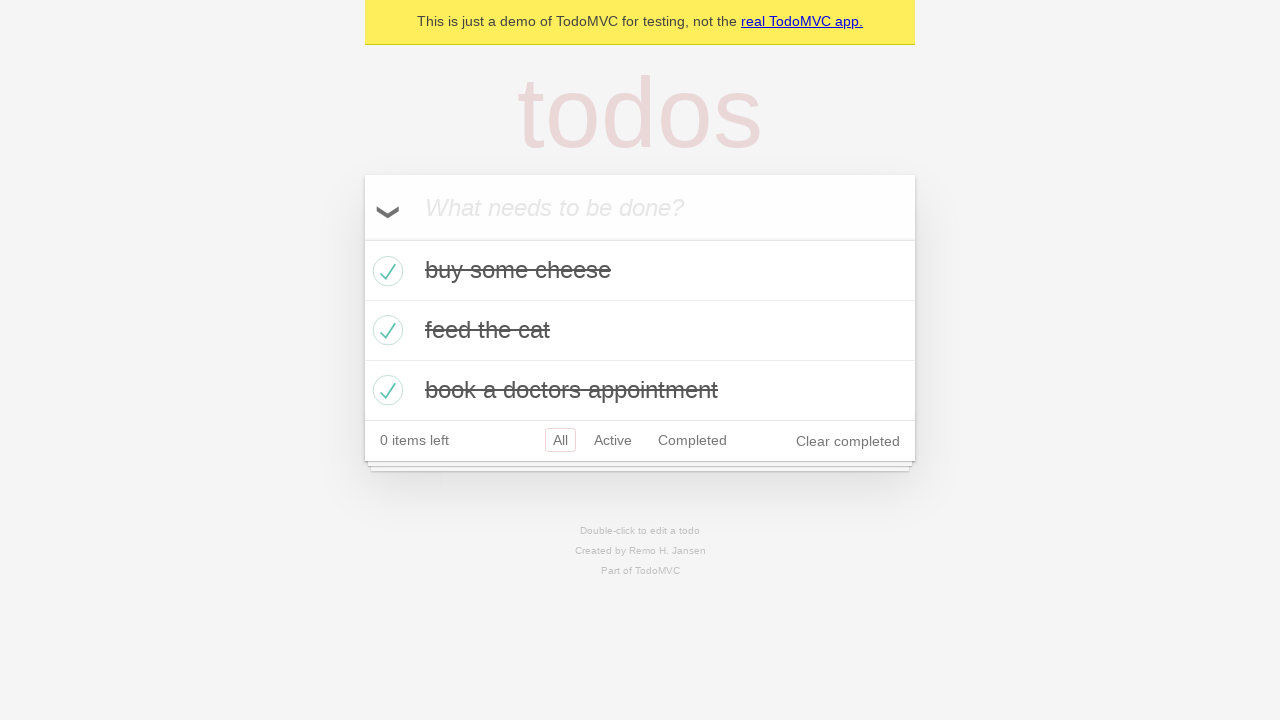

Unchecked toggle-all to clear complete state of all items at (362, 238) on .toggle-all
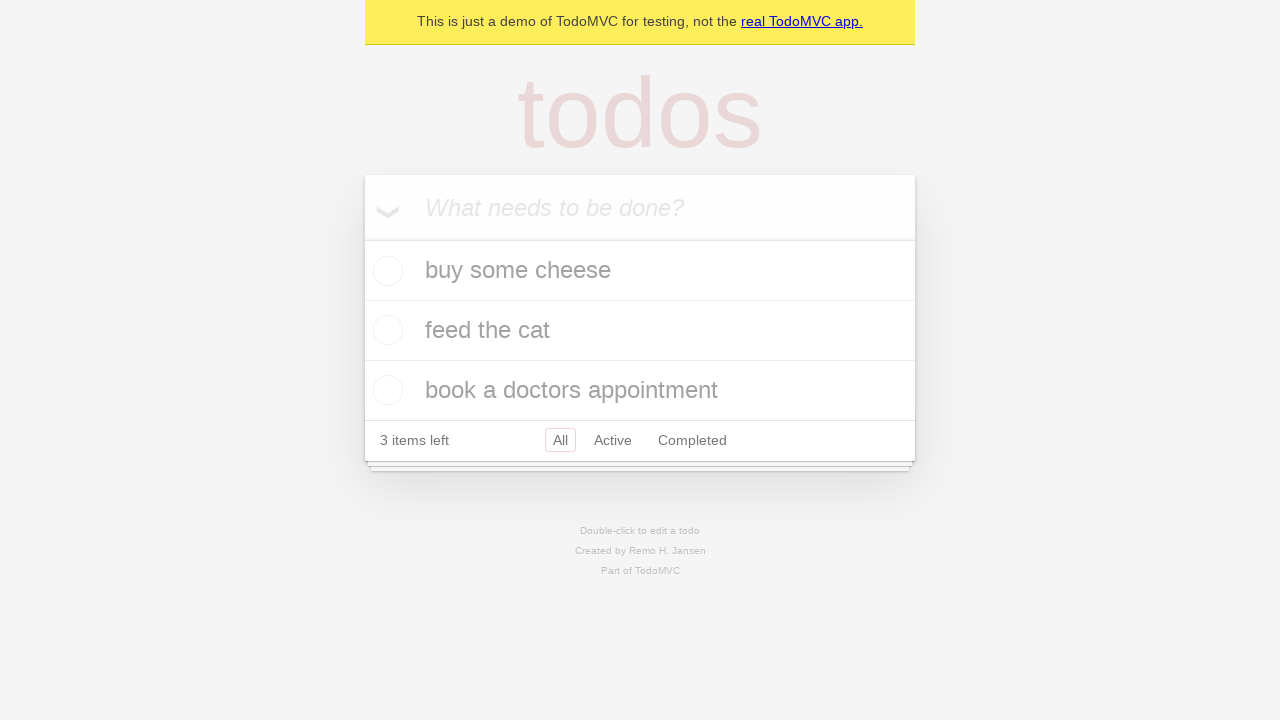

Waited for all items to be marked as uncompleted
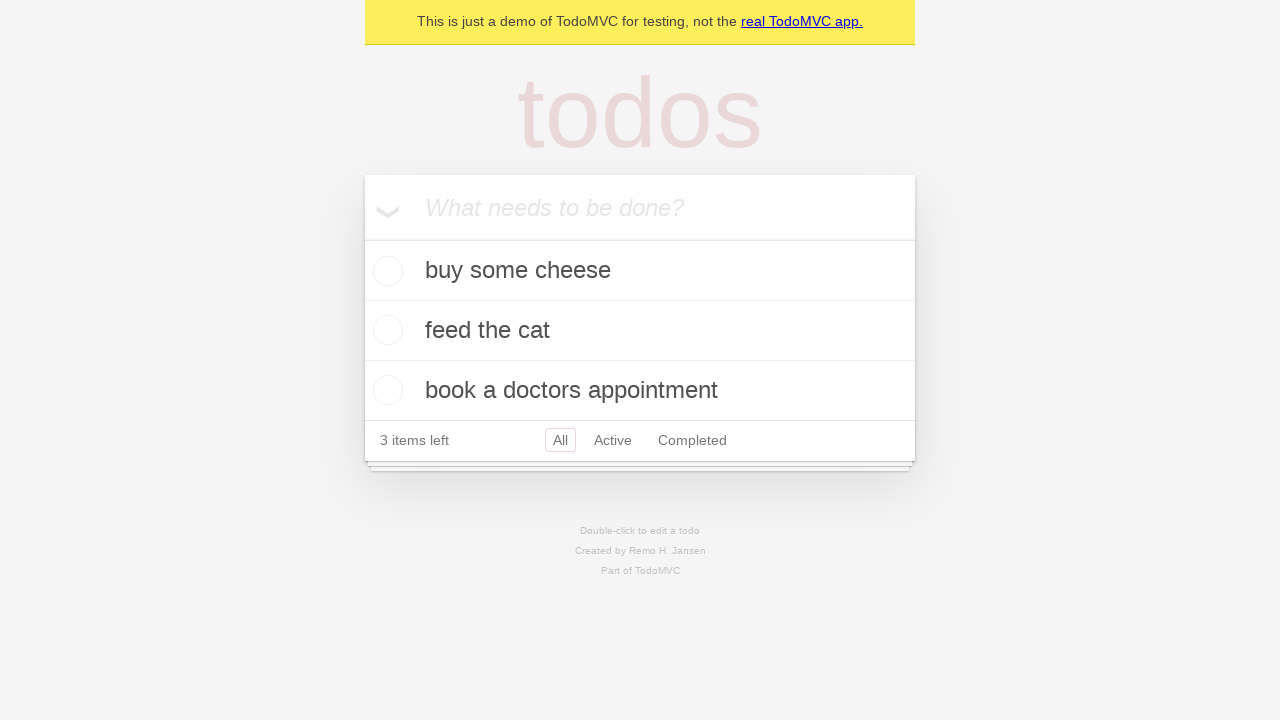

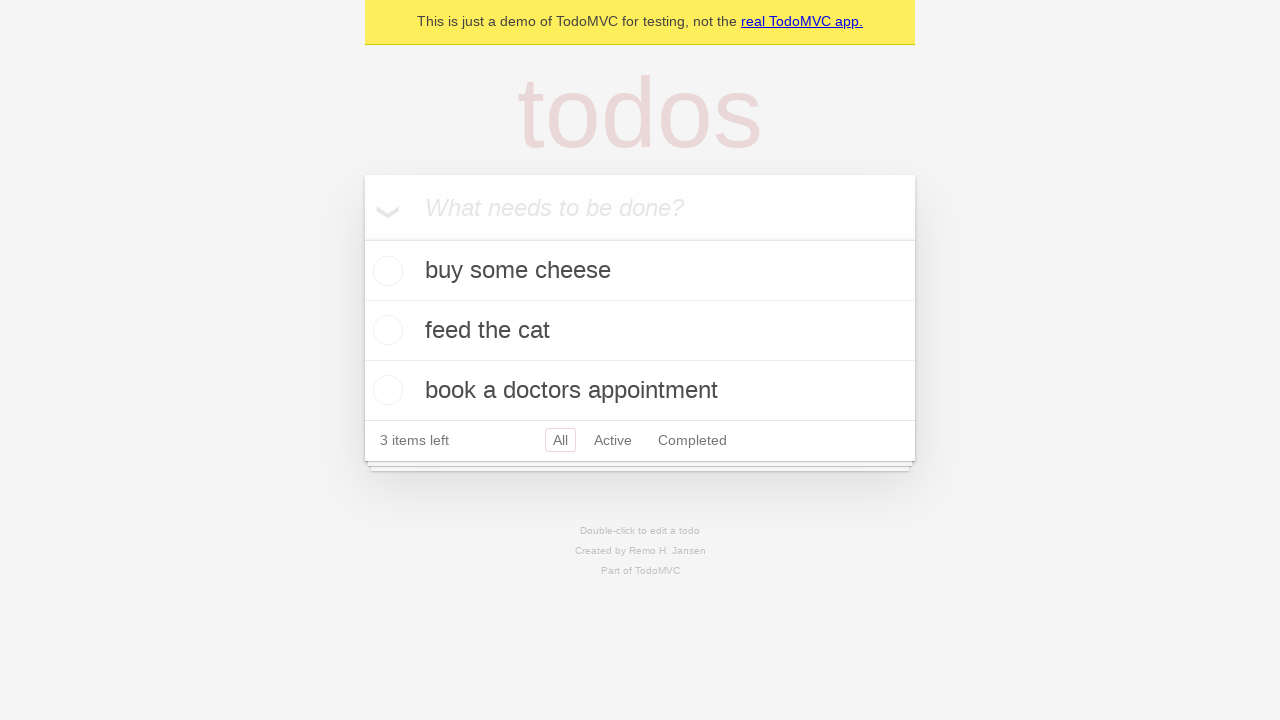